Tests drag and drop functionality by dragging an element from column A to column B

Starting URL: https://the-internet.herokuapp.com/drag_and_drop

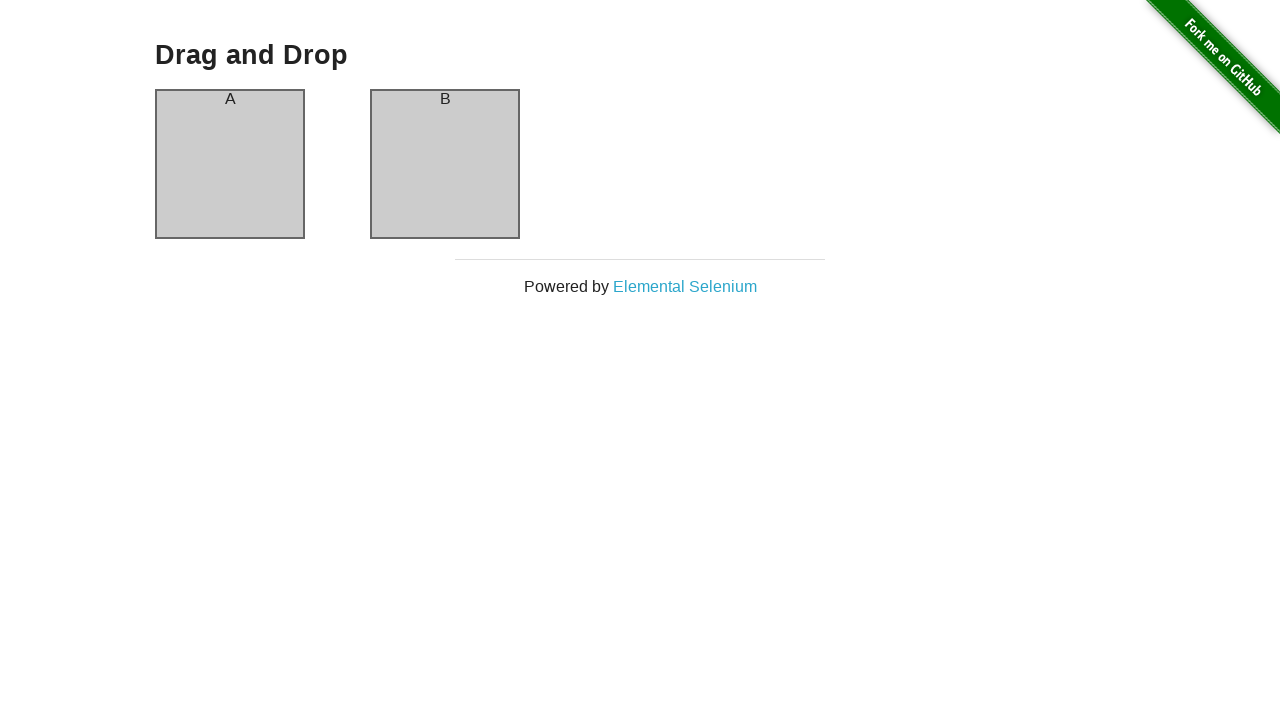

Navigated to drag and drop test page
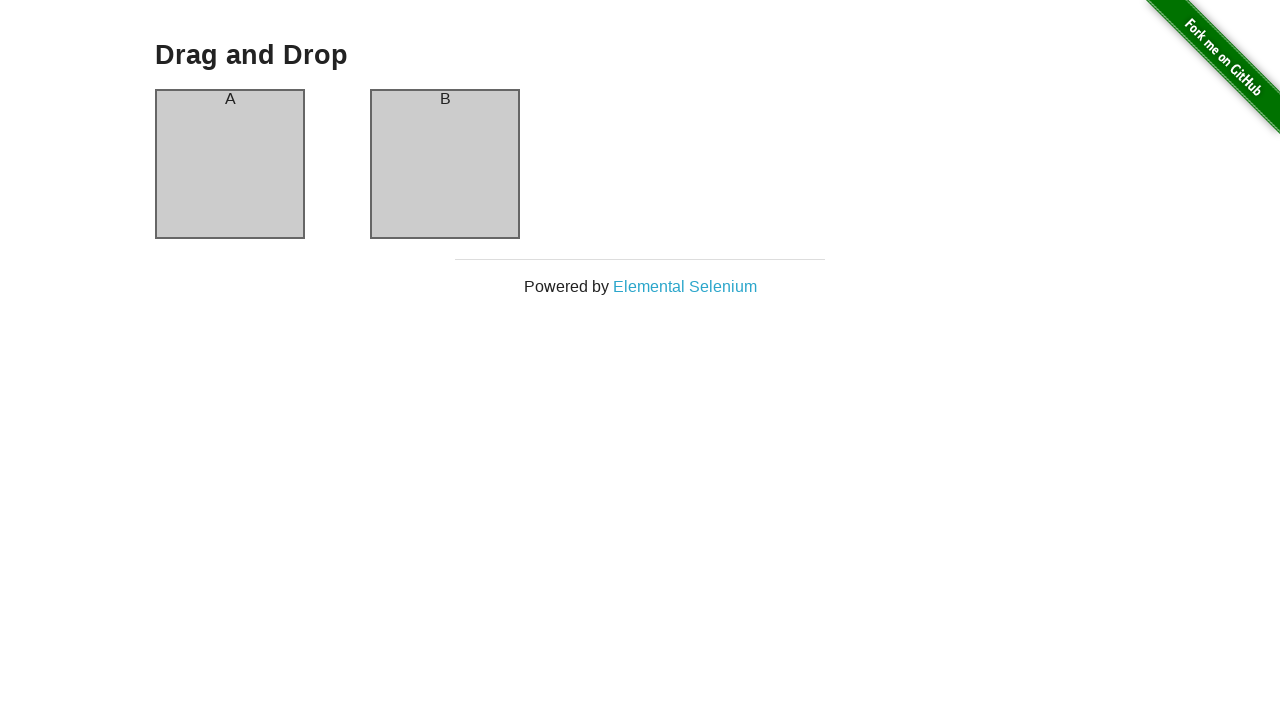

Located source element (column A)
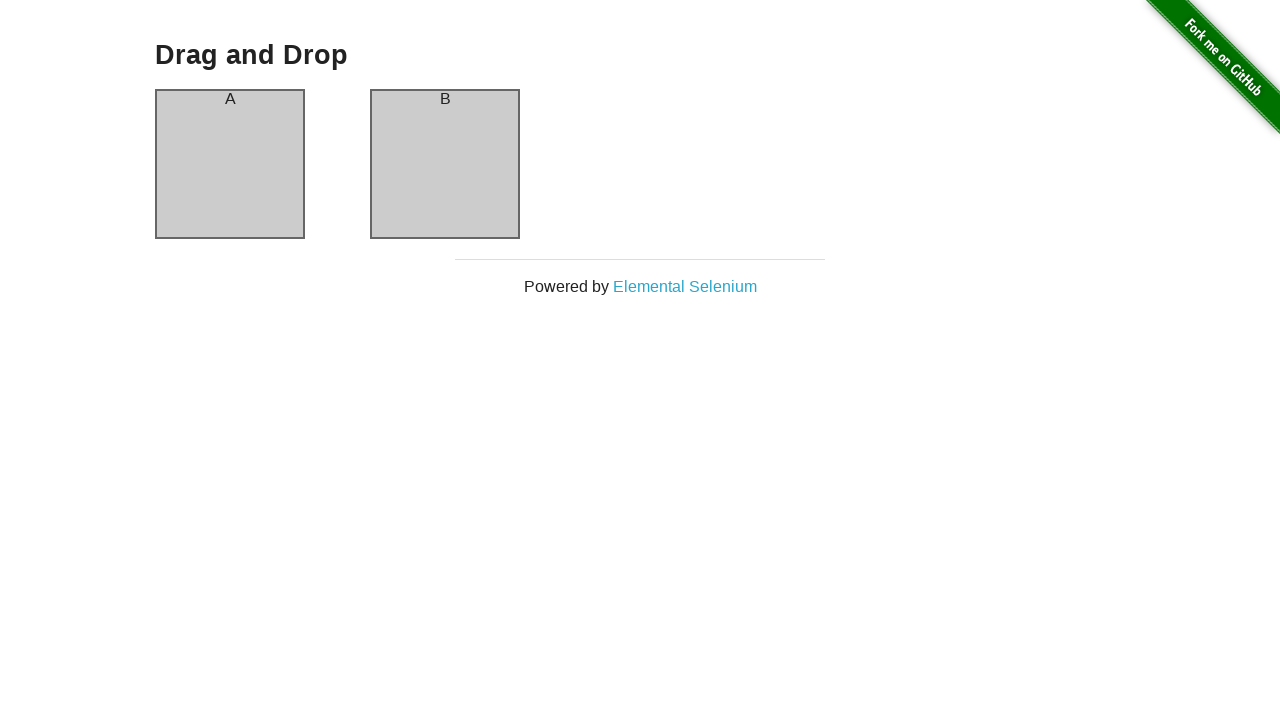

Located target element (column B)
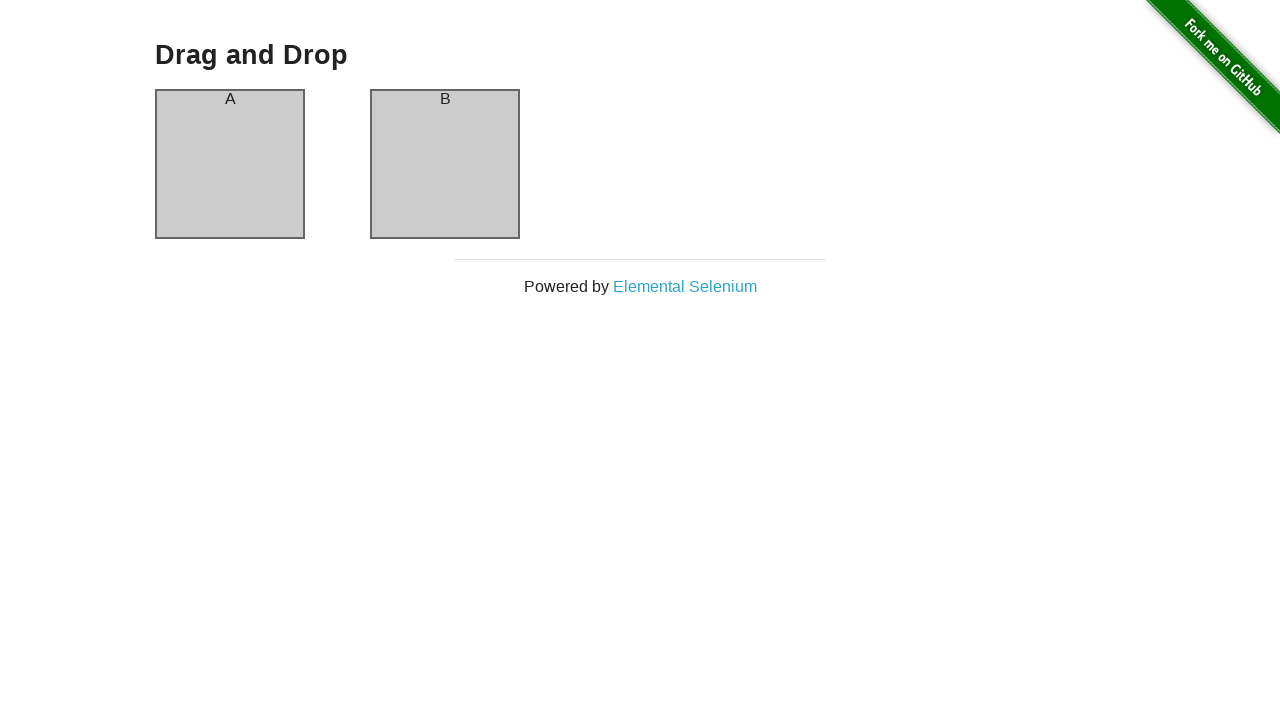

Dragged element from column A to column B at (445, 164)
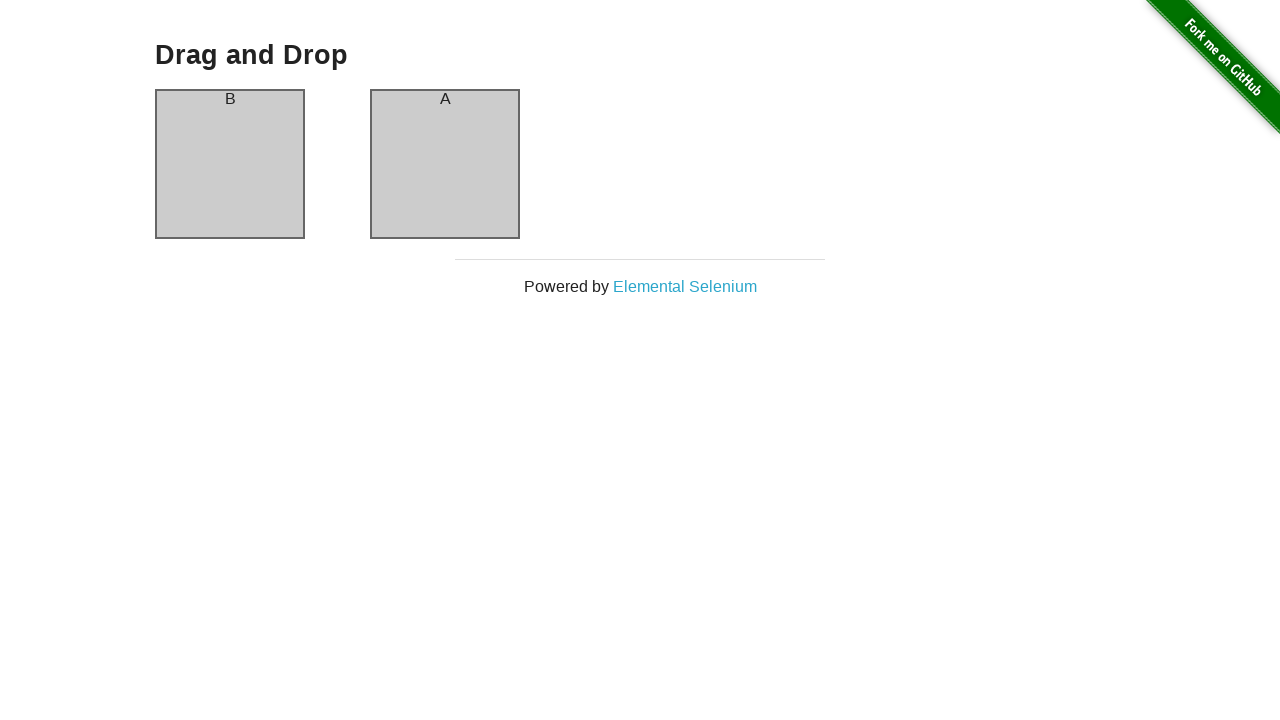

Waited for drag and drop action to complete
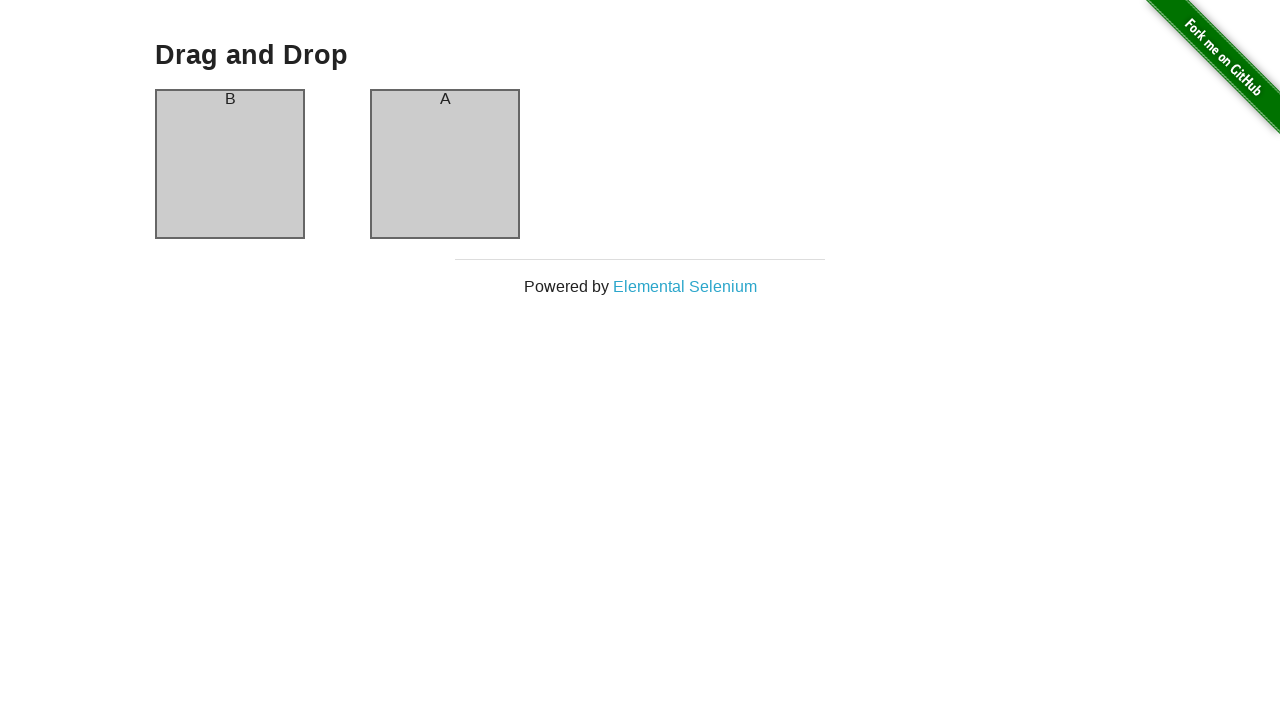

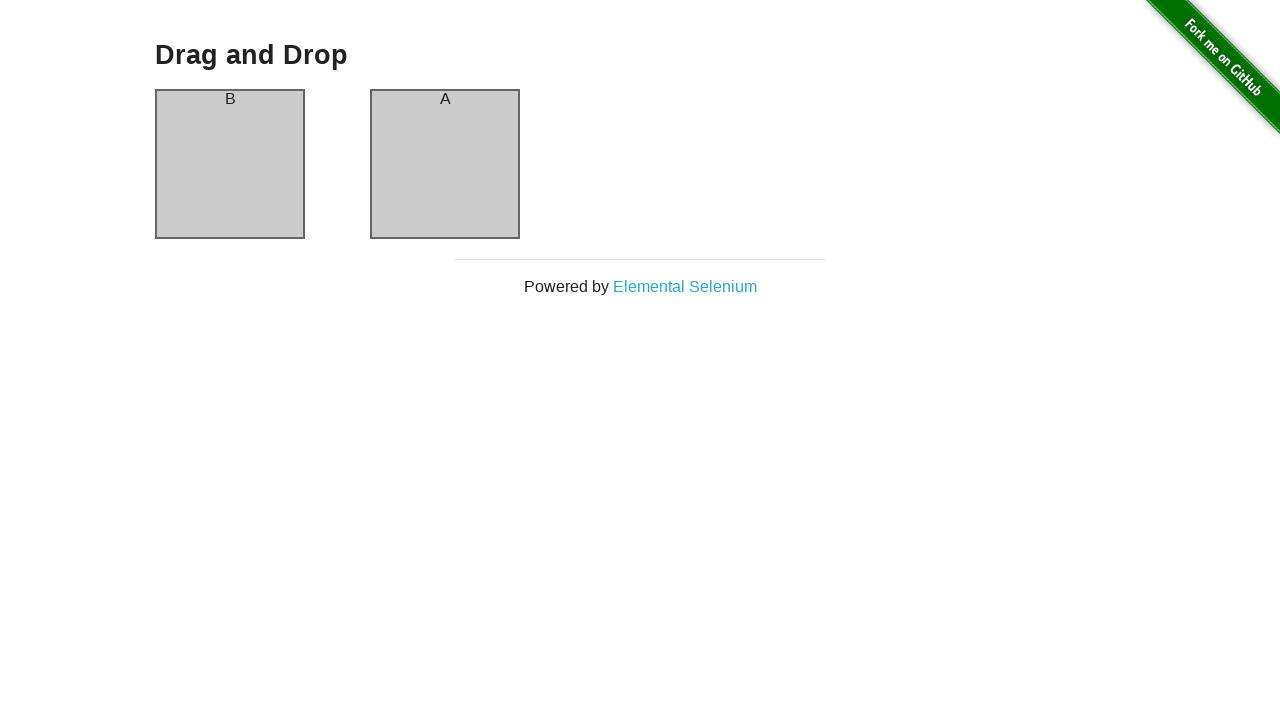